Tests a date picker widget by selecting various dates: today's date, first day of next month, last day of January next year, the already selected day, and a random day from the previous month.

Starting URL: https://seleniumui.moderntester.pl/datepicker.php

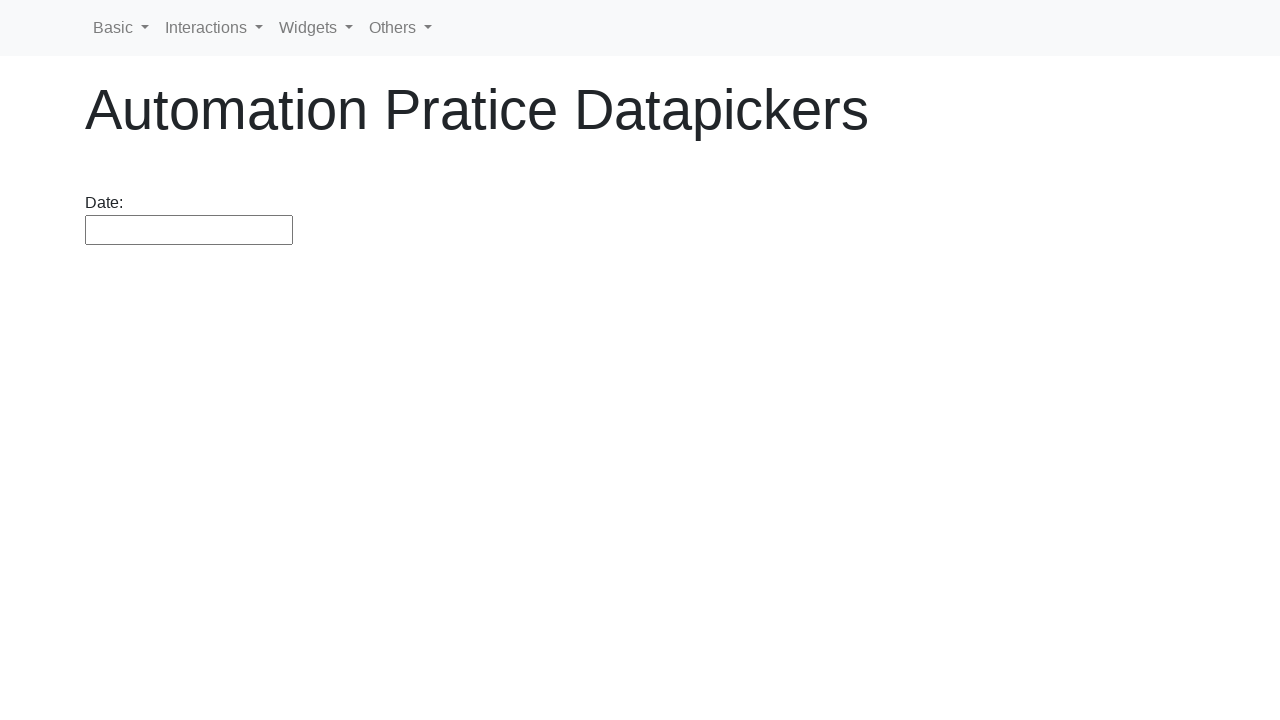

Opened date picker at (189, 230) on input#datepicker
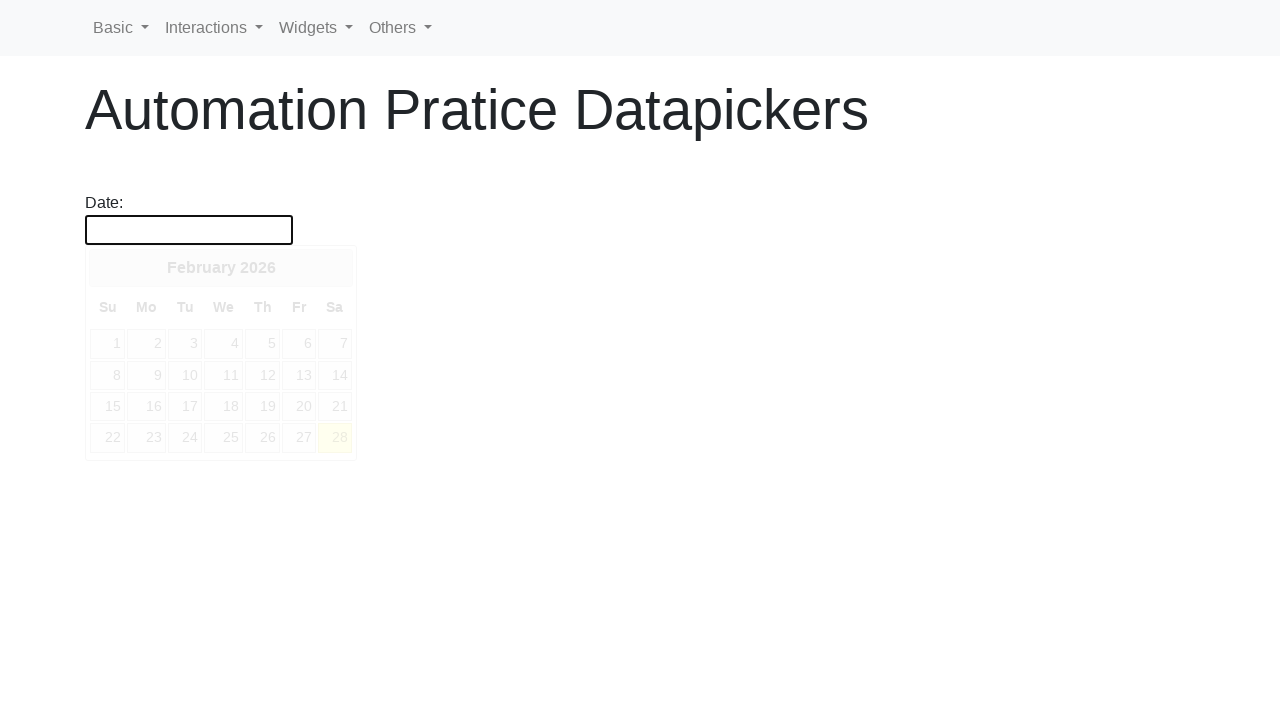

Waited for today's date element to be visible
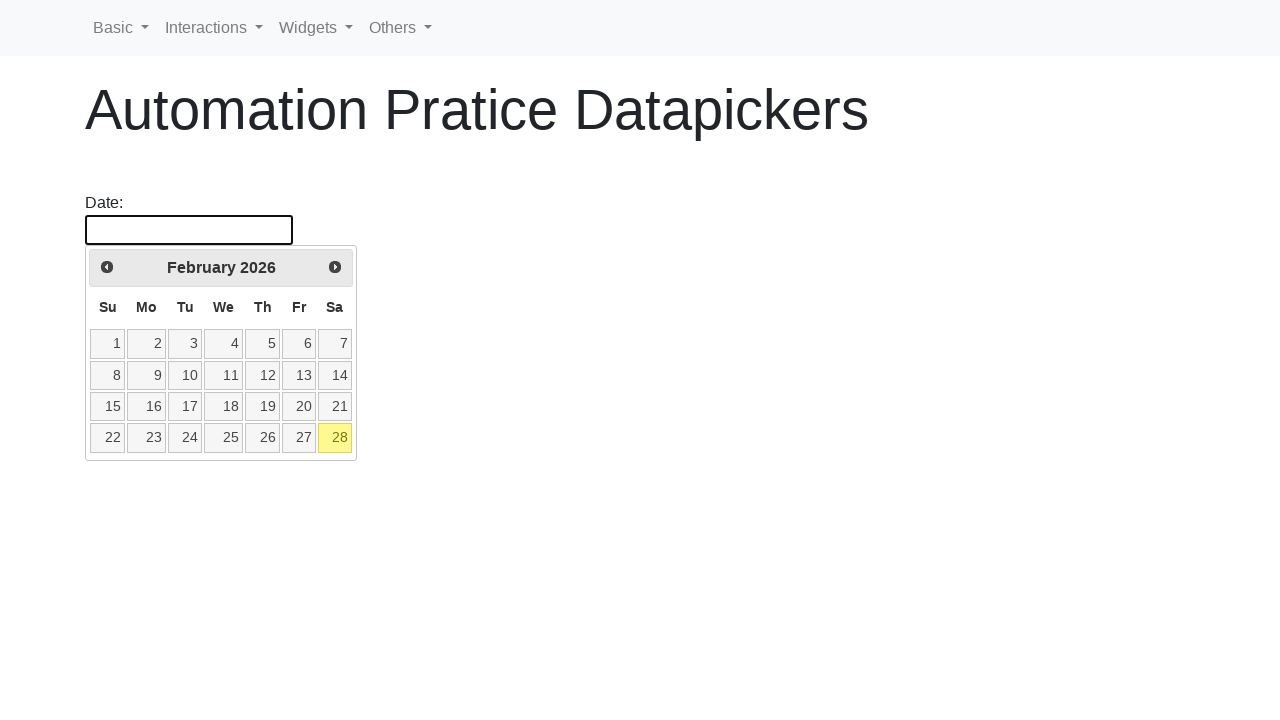

Selected today's date at (335, 438) on td.ui-datepicker-today
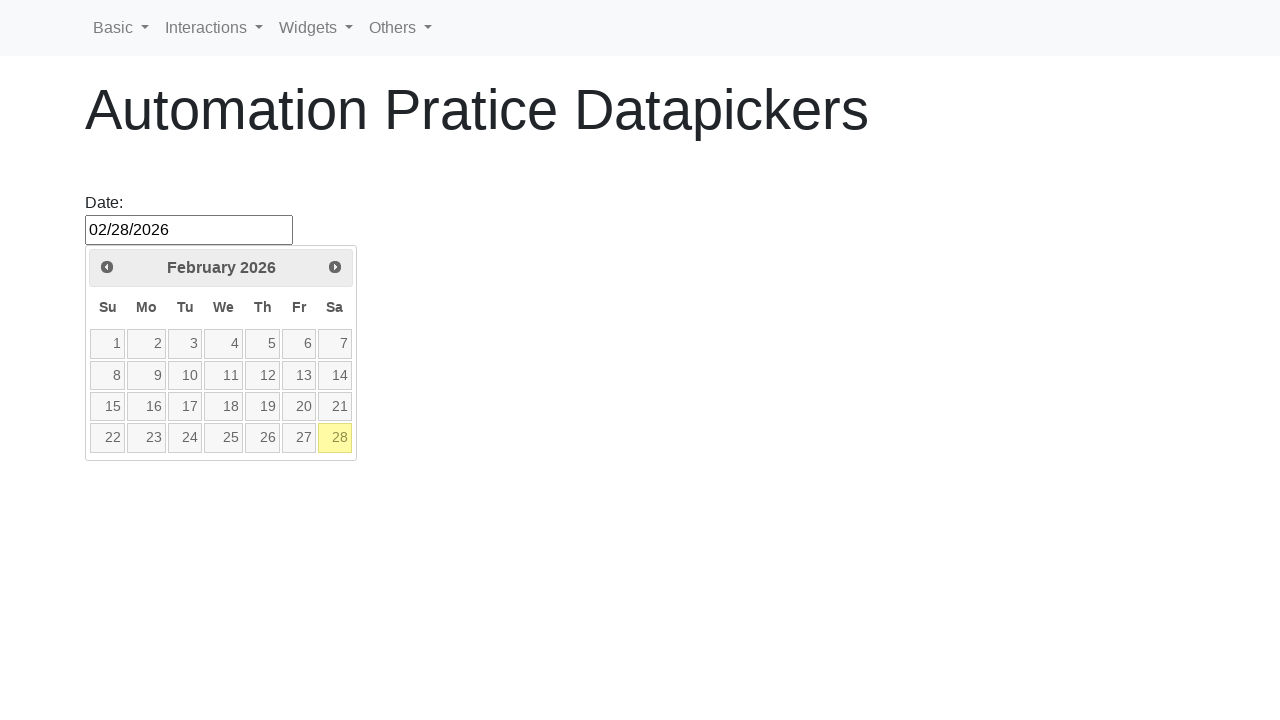

Waited 1 second after selecting today's date
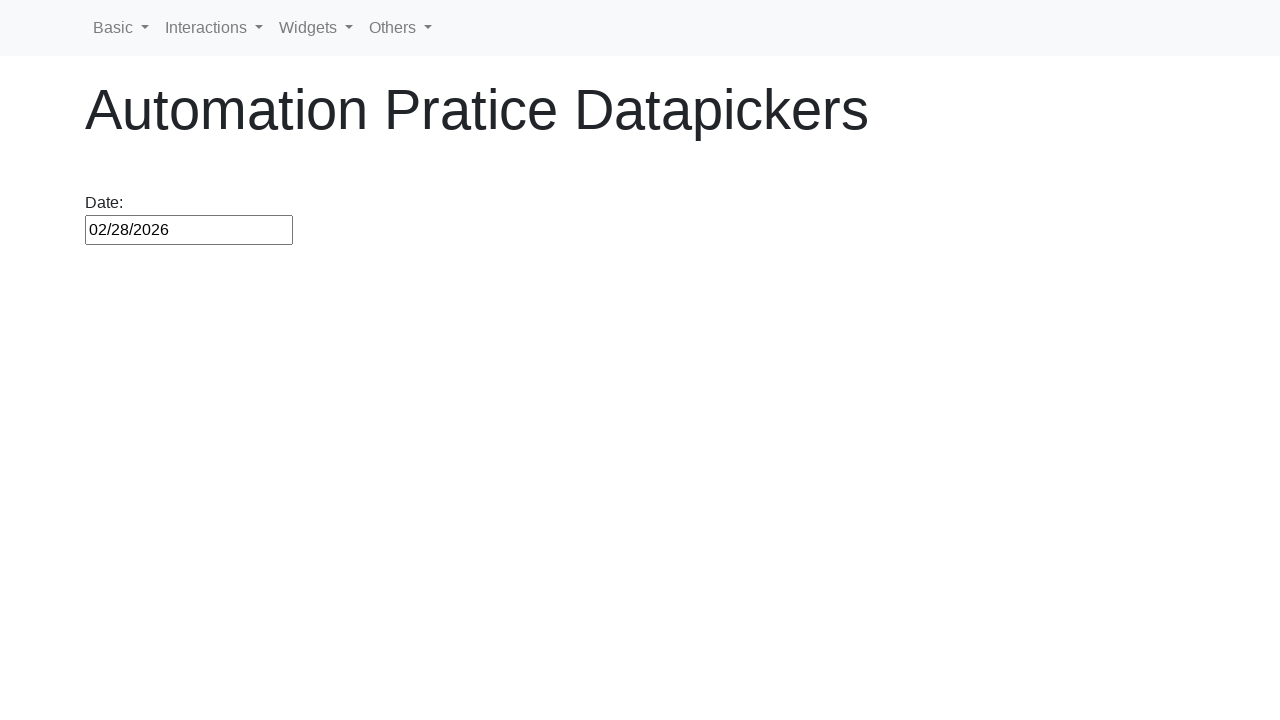

Opened date picker for next month selection at (189, 230) on input#datepicker
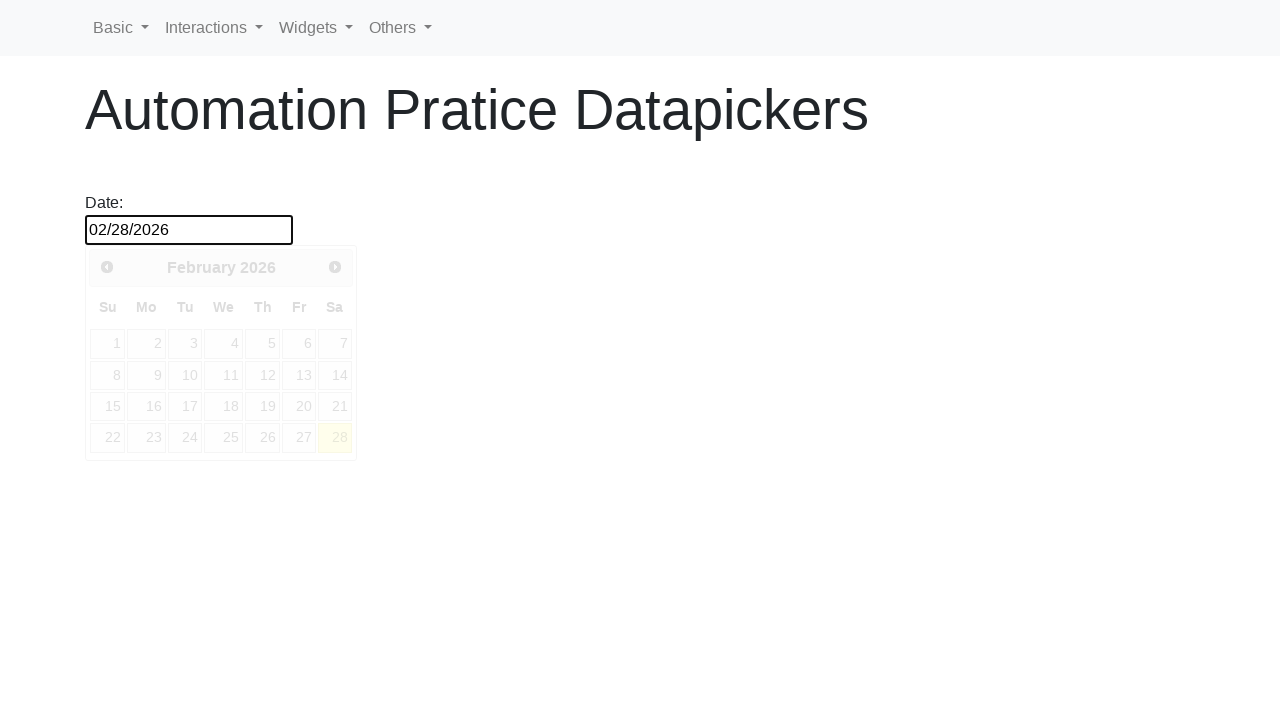

Navigated to next month at (335, 267) on a[data-handler='next'] span
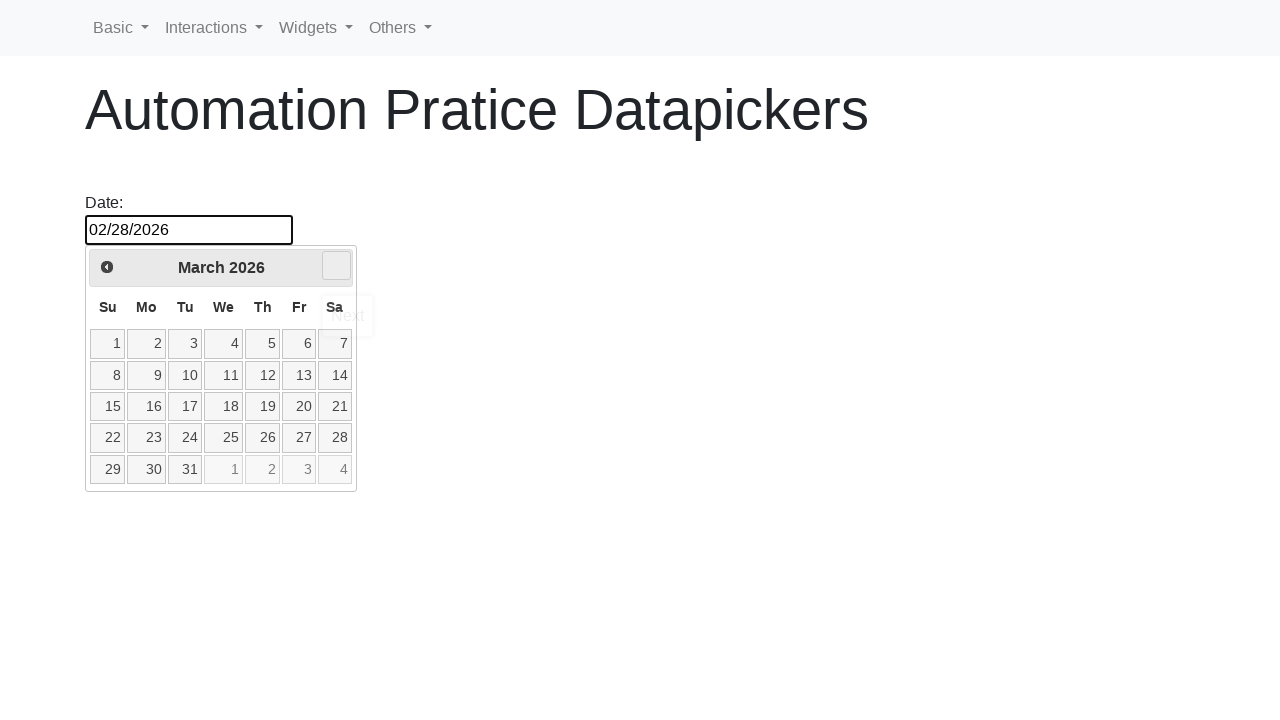

Selected first day of next month at (108, 344) on a.ui-state-default
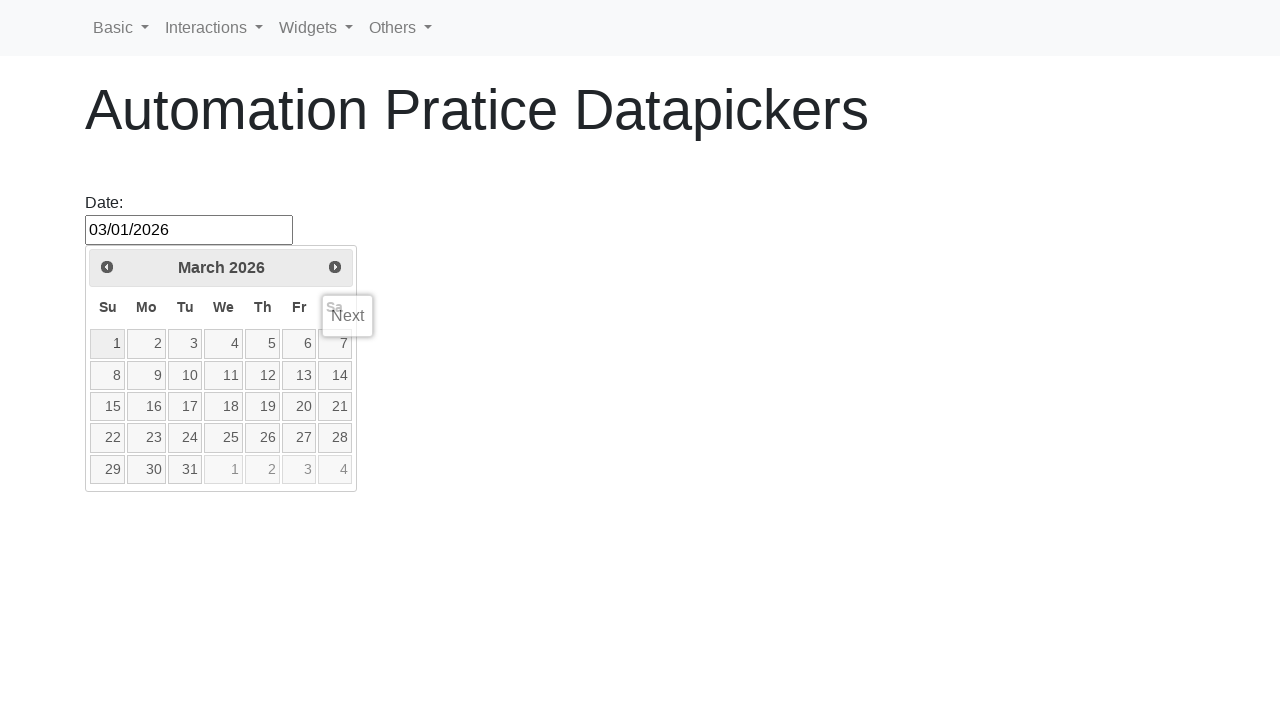

Waited 1 second after selecting first day of next month
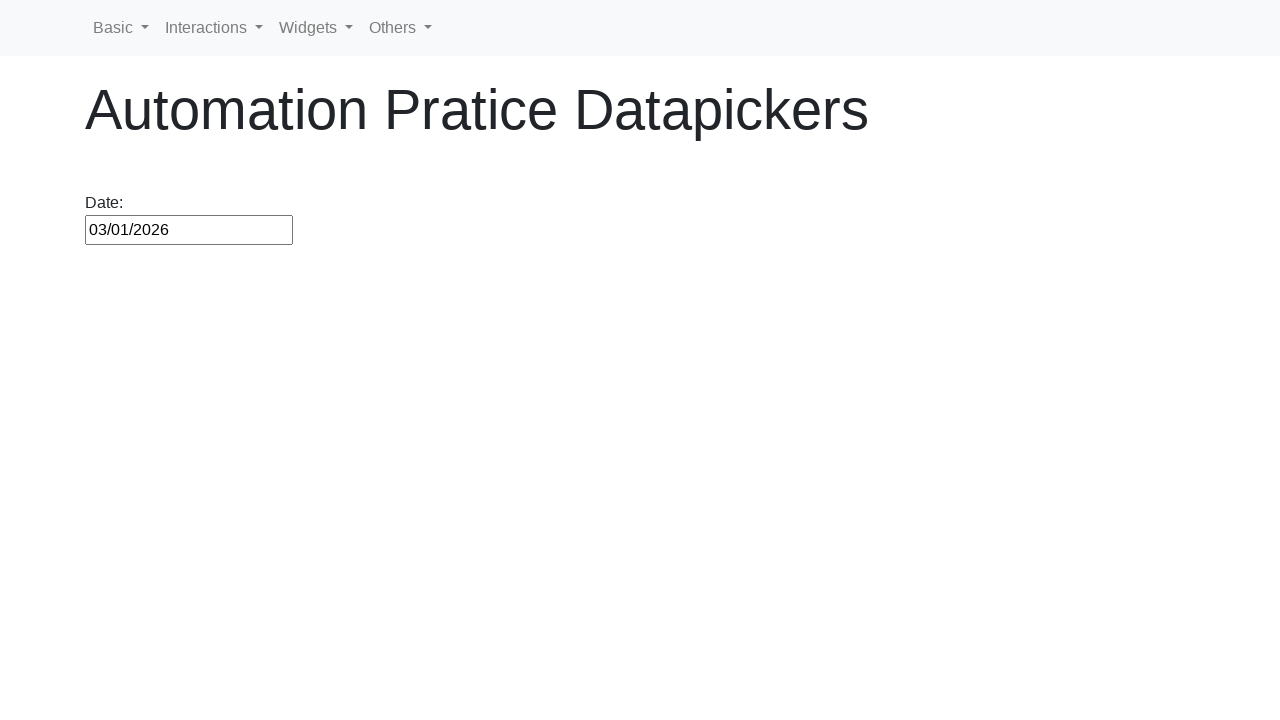

Opened date picker for next year January selection at (189, 230) on input#datepicker
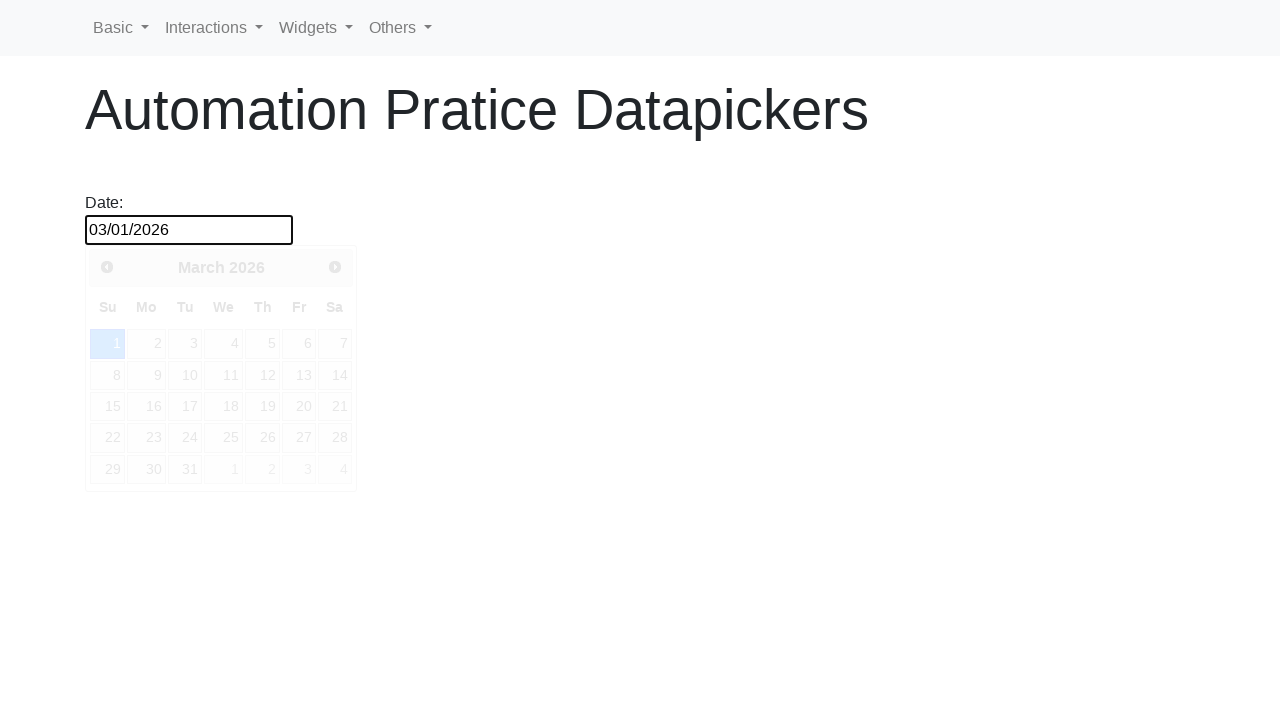

Navigated forward to reach year 2027 (iteration 1) at (335, 267) on a[data-handler='next'] span
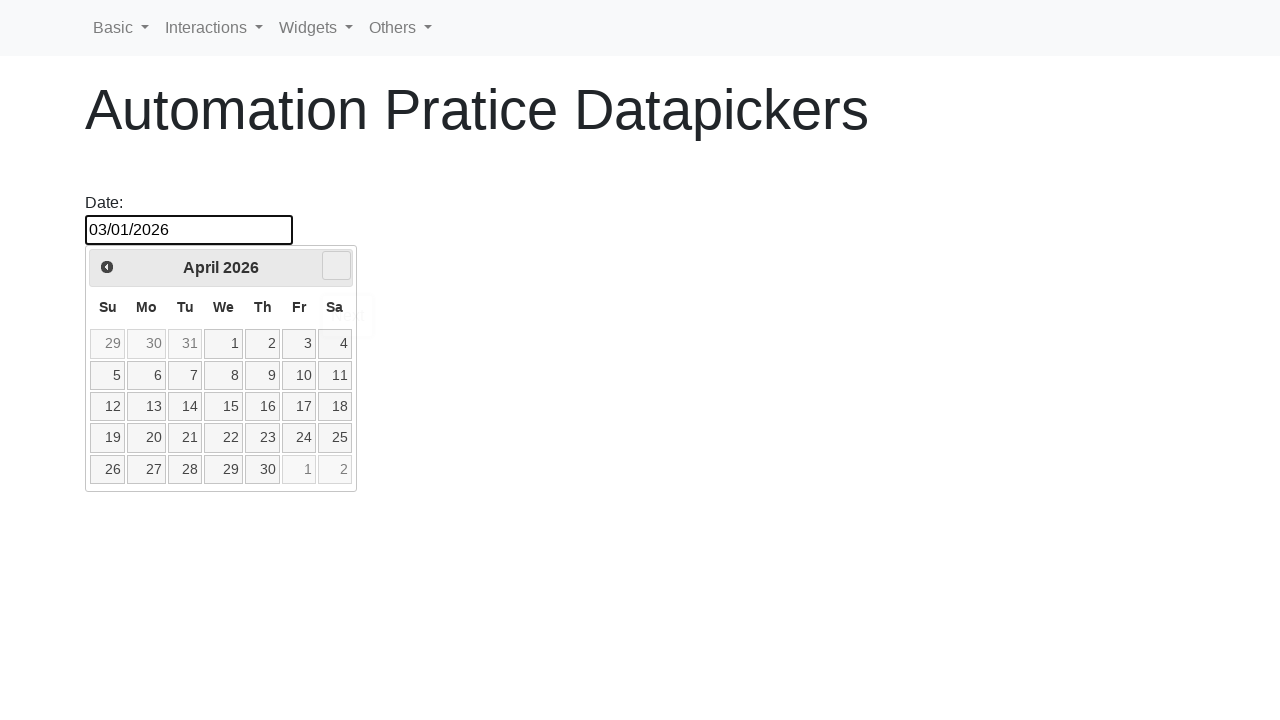

Navigated forward to reach year 2027 (iteration 2) at (336, 266) on a[data-handler='next'] span
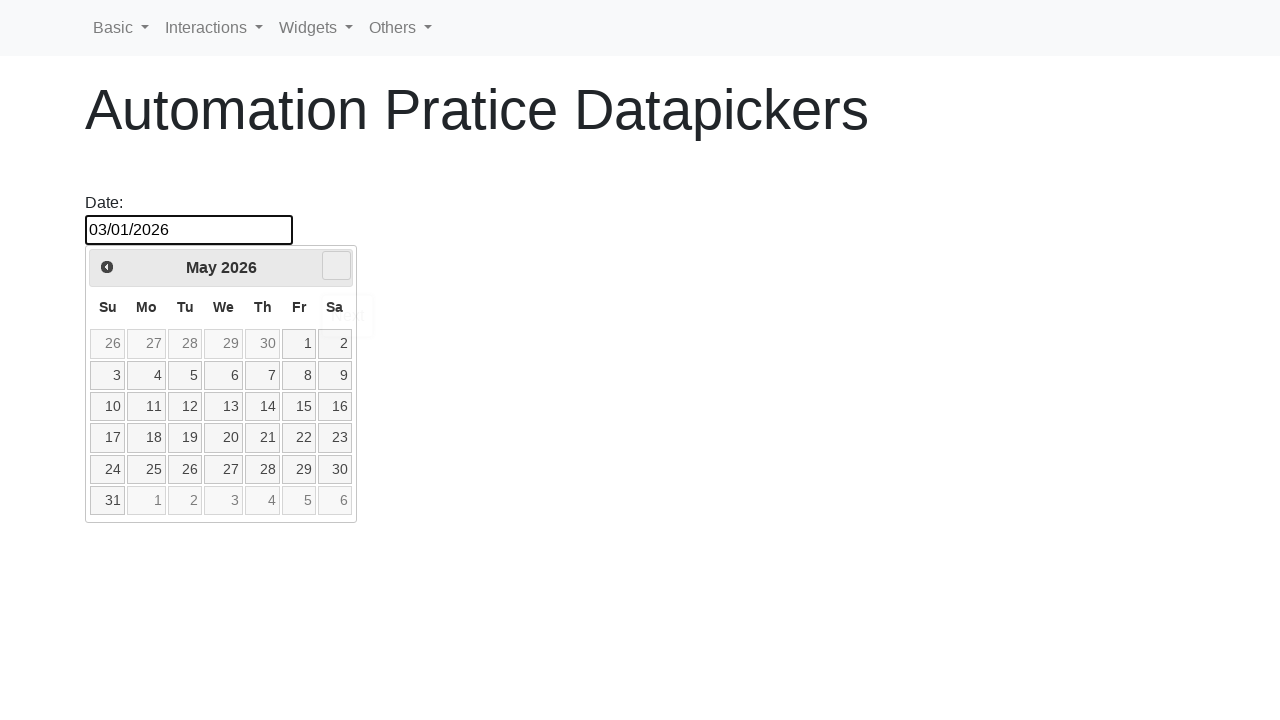

Navigated forward to reach year 2027 (iteration 3) at (336, 266) on a[data-handler='next'] span
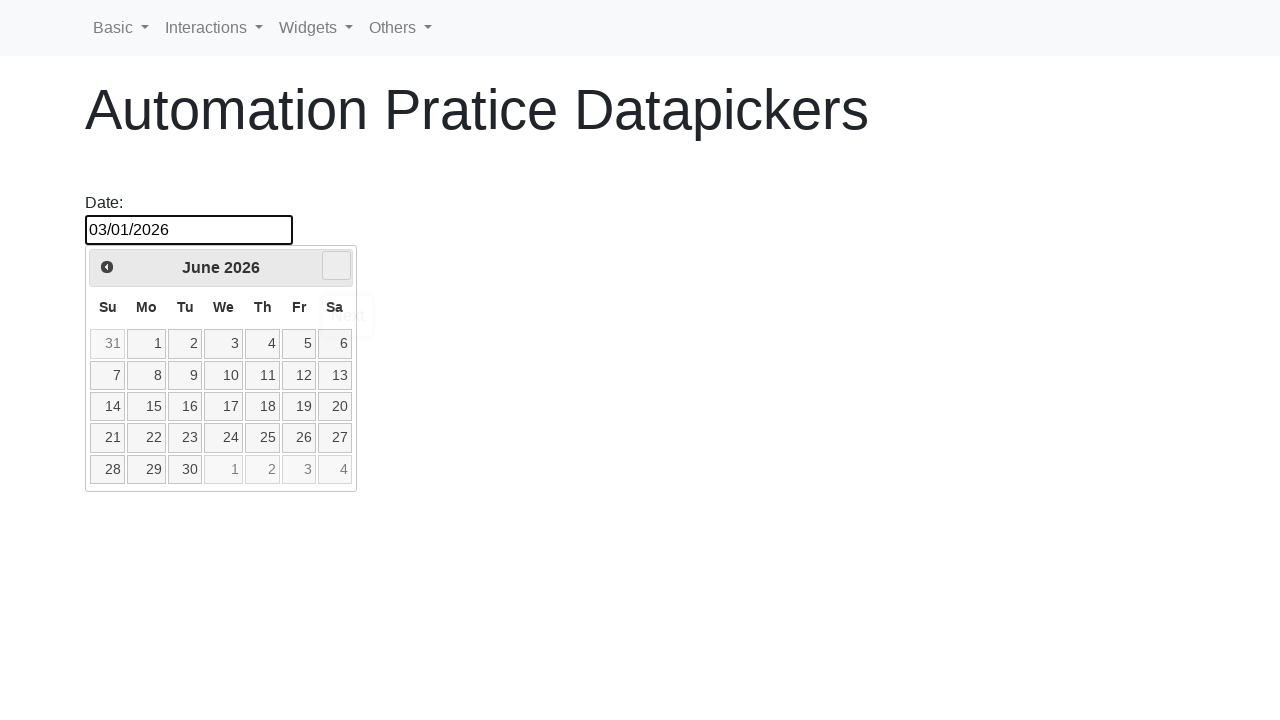

Navigated forward to reach year 2027 (iteration 4) at (336, 266) on a[data-handler='next'] span
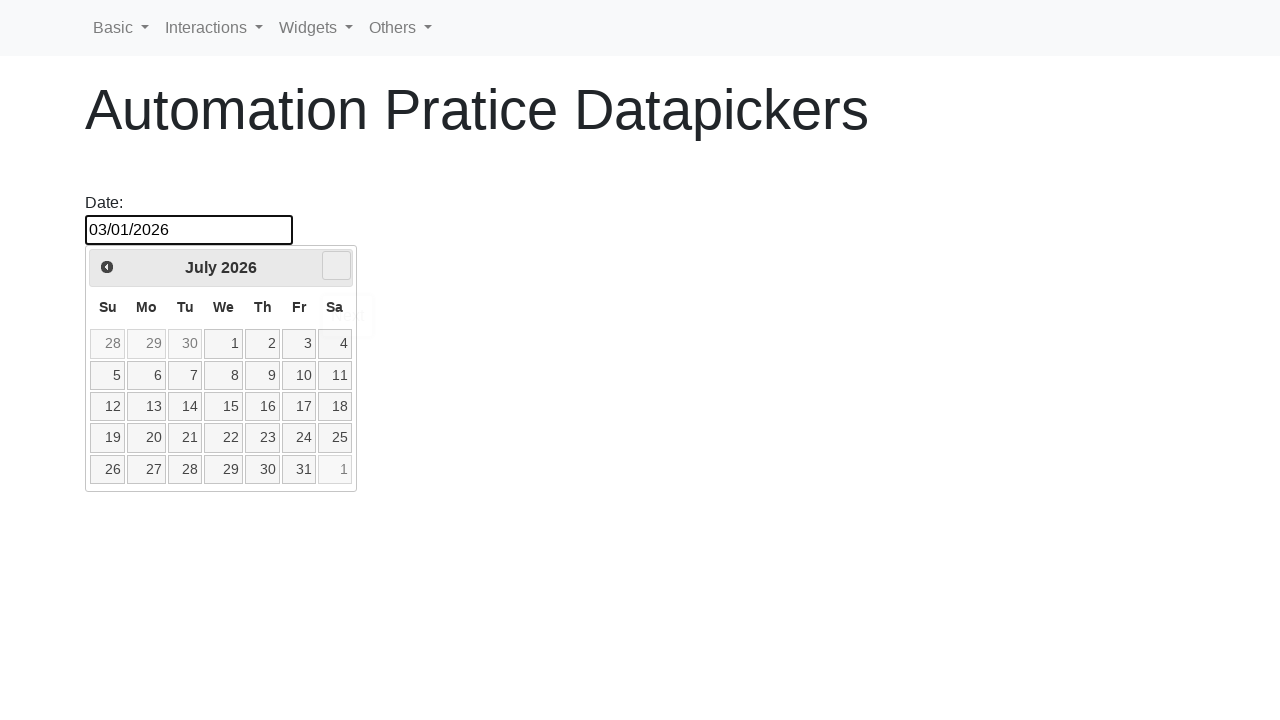

Navigated forward to reach year 2027 (iteration 5) at (336, 266) on a[data-handler='next'] span
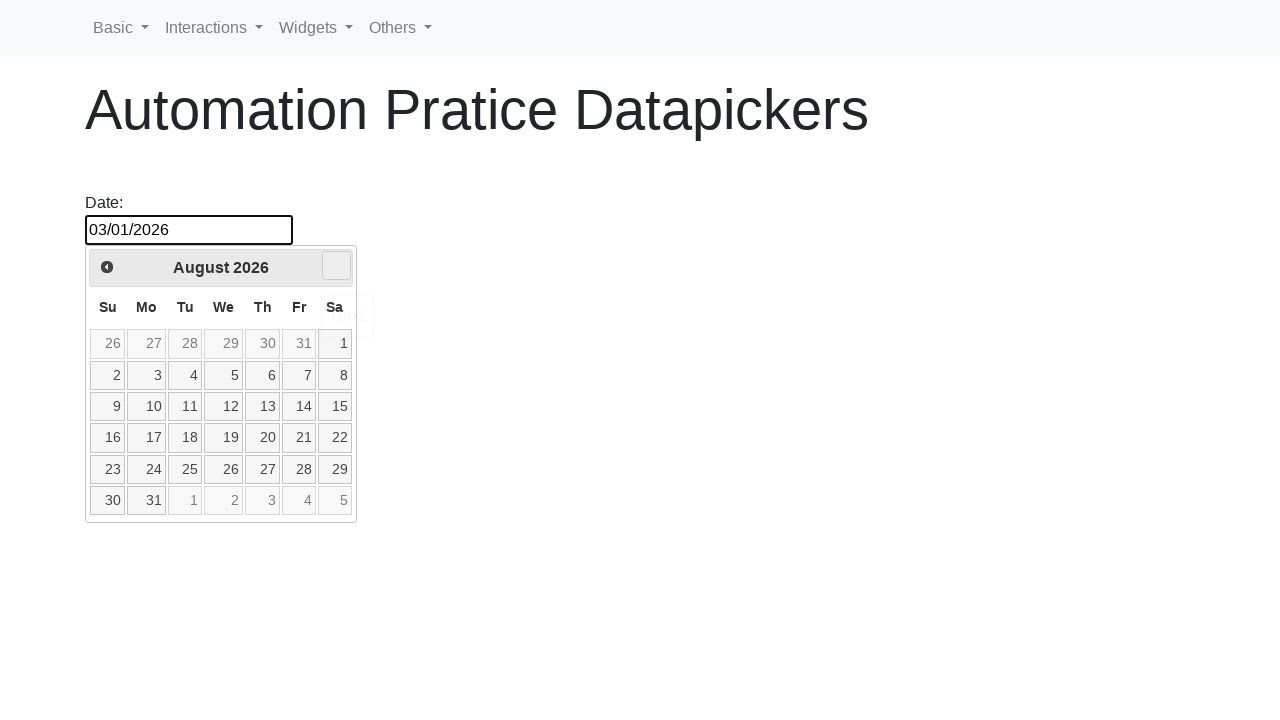

Navigated forward to reach year 2027 (iteration 6) at (336, 266) on a[data-handler='next'] span
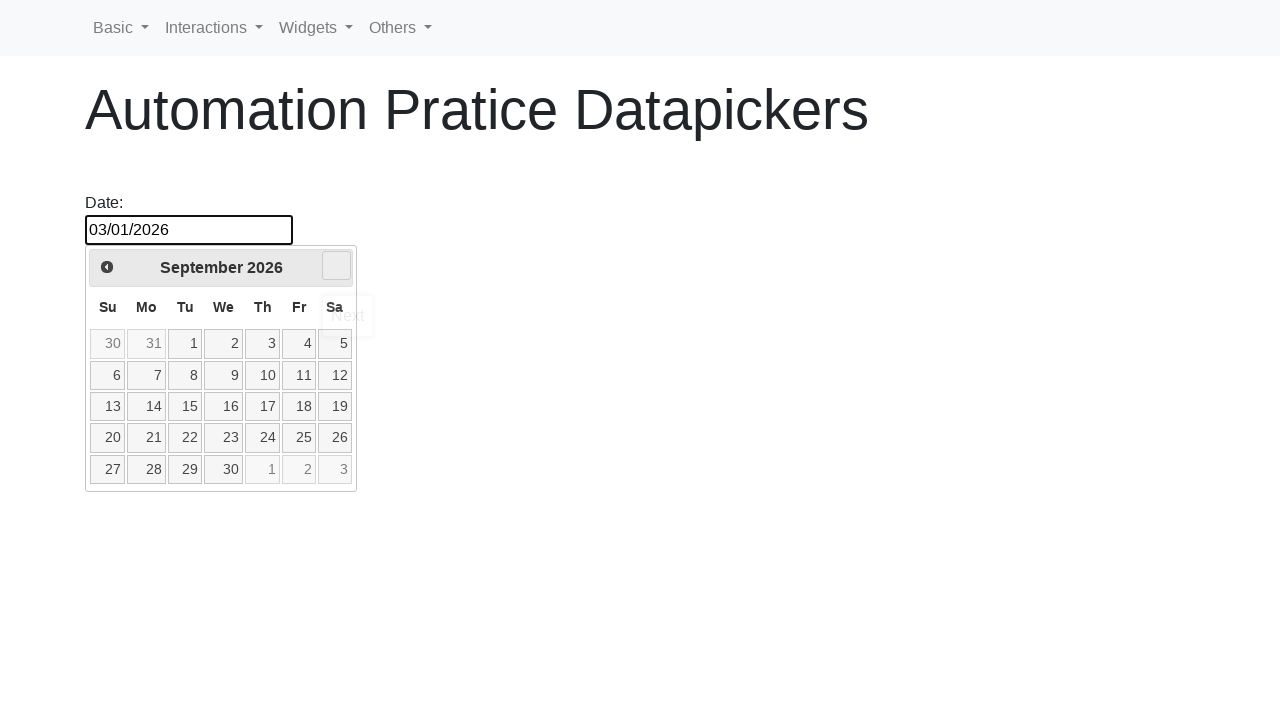

Navigated forward to reach year 2027 (iteration 7) at (336, 266) on a[data-handler='next'] span
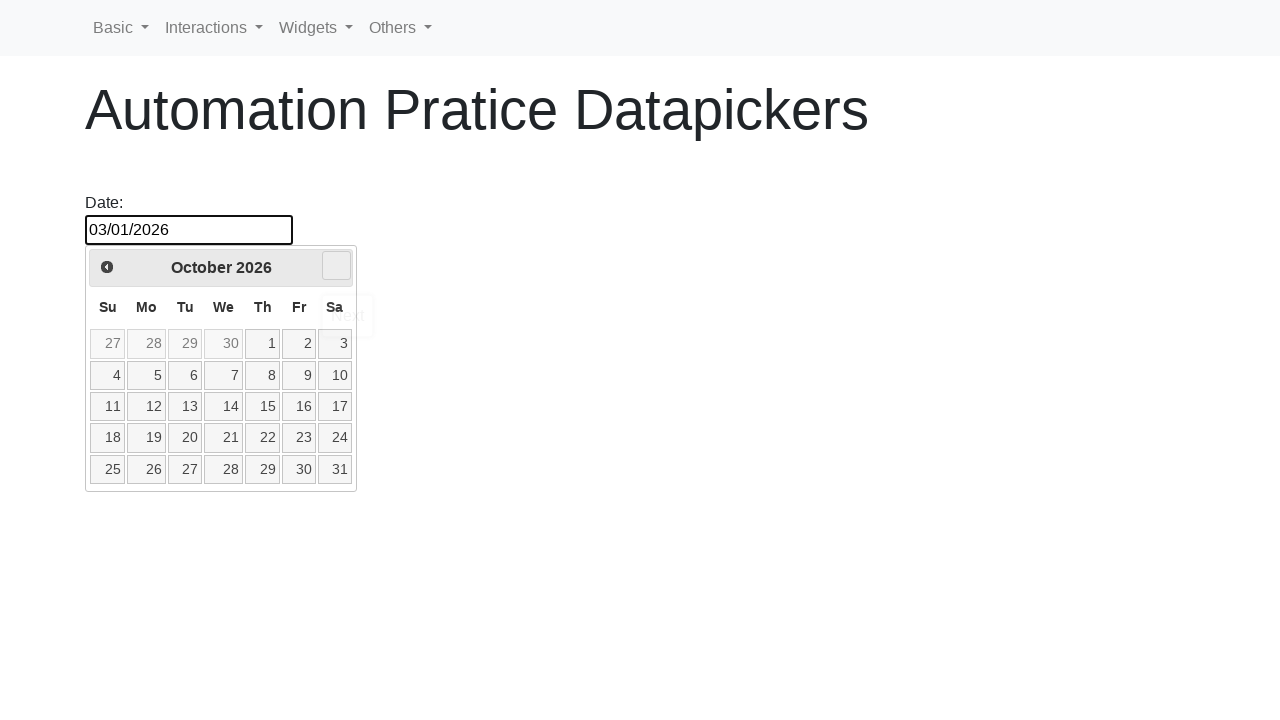

Navigated forward to reach year 2027 (iteration 8) at (336, 266) on a[data-handler='next'] span
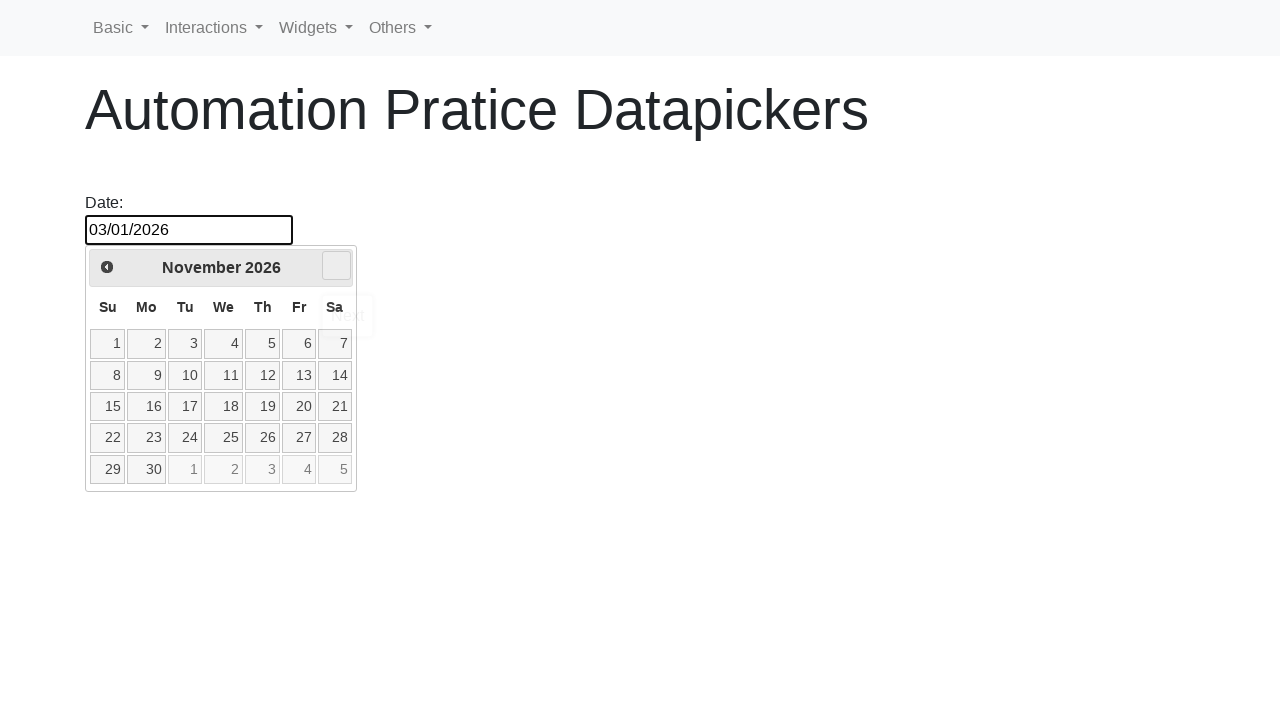

Navigated forward to reach year 2027 (iteration 9) at (336, 266) on a[data-handler='next'] span
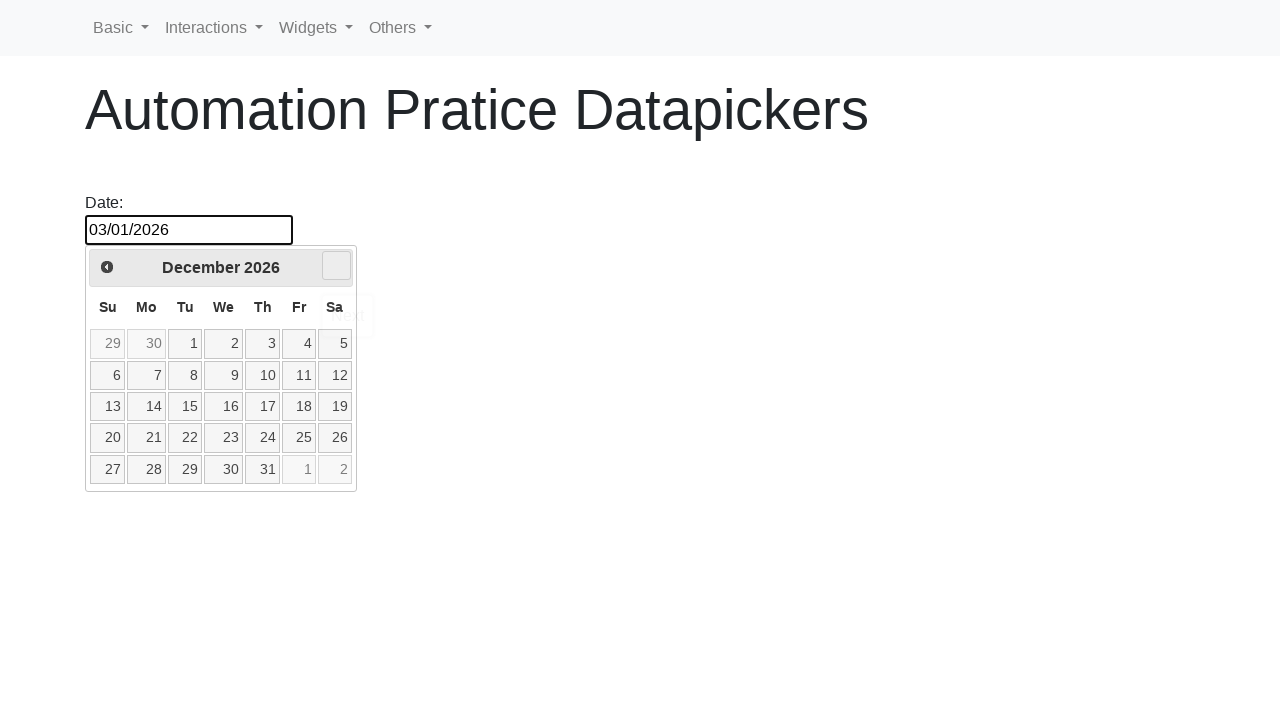

Navigated forward to reach year 2027 (iteration 10) at (336, 266) on a[data-handler='next'] span
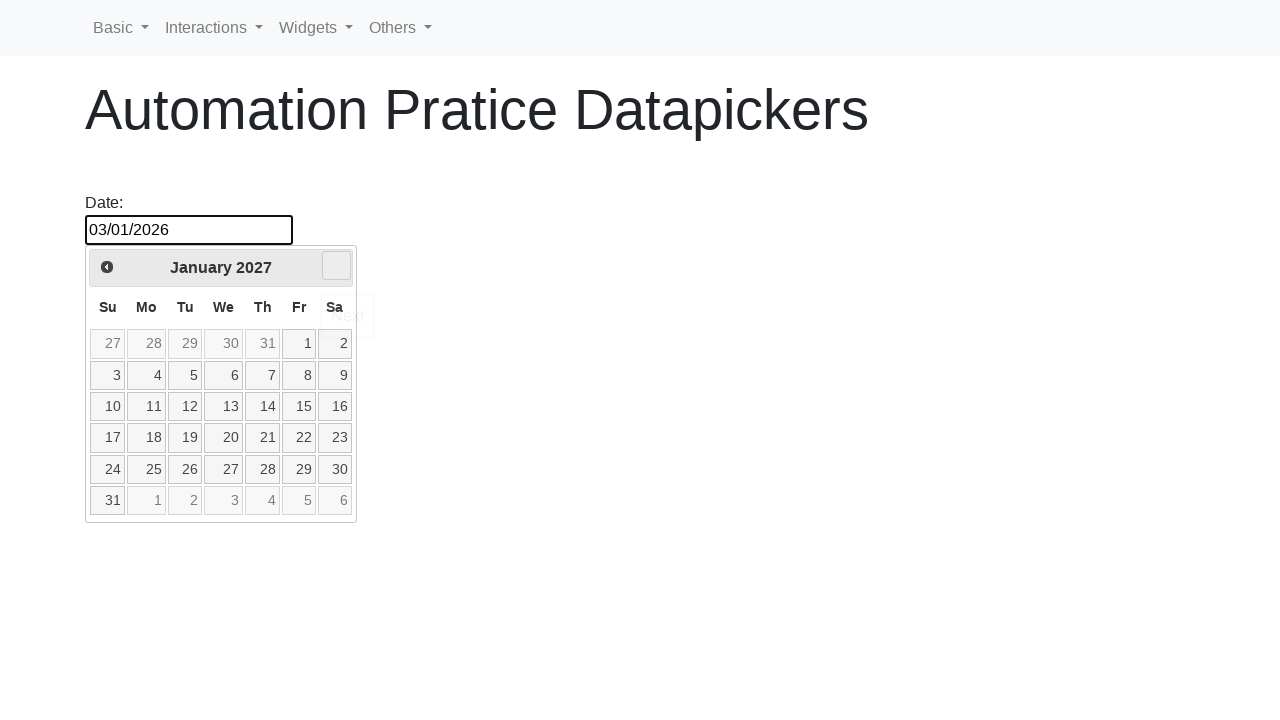

Selected last day of January in 2027 at (108, 501) on (//td[contains(@data-month, '0')])[last()]
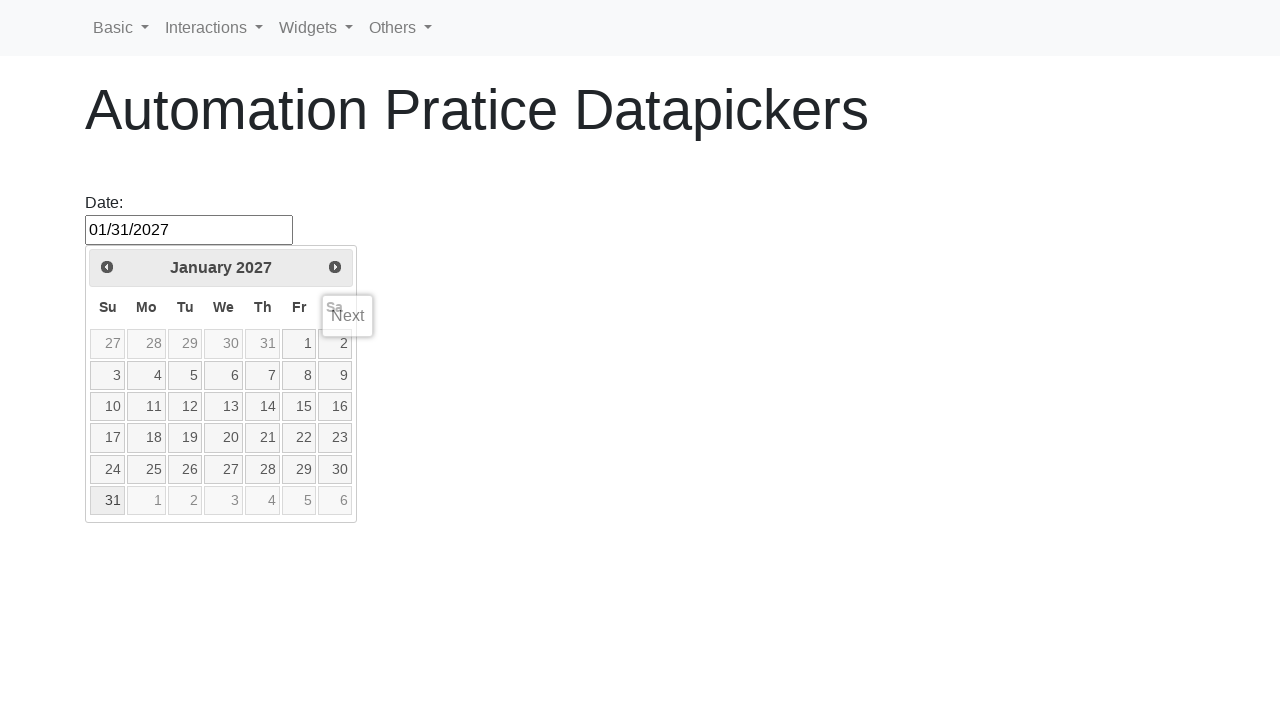

Waited 1 second after selecting last day of January next year
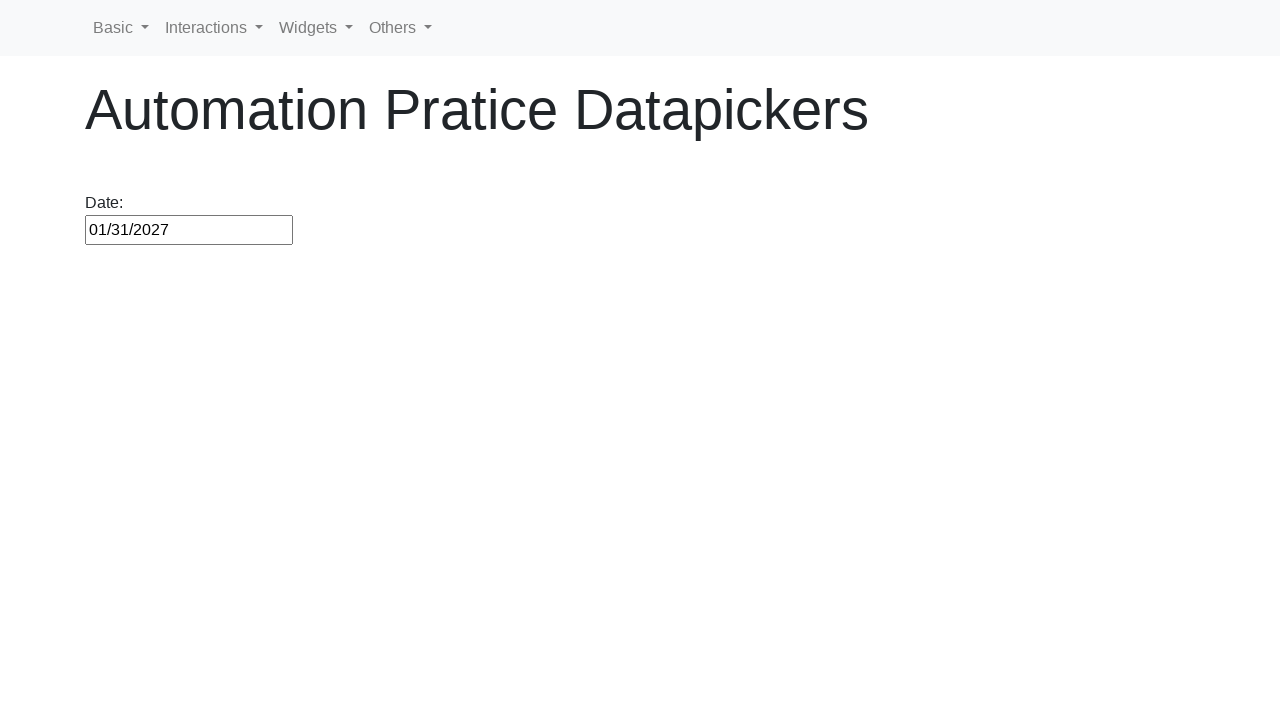

Opened date picker to re-select current day at (189, 230) on input#datepicker
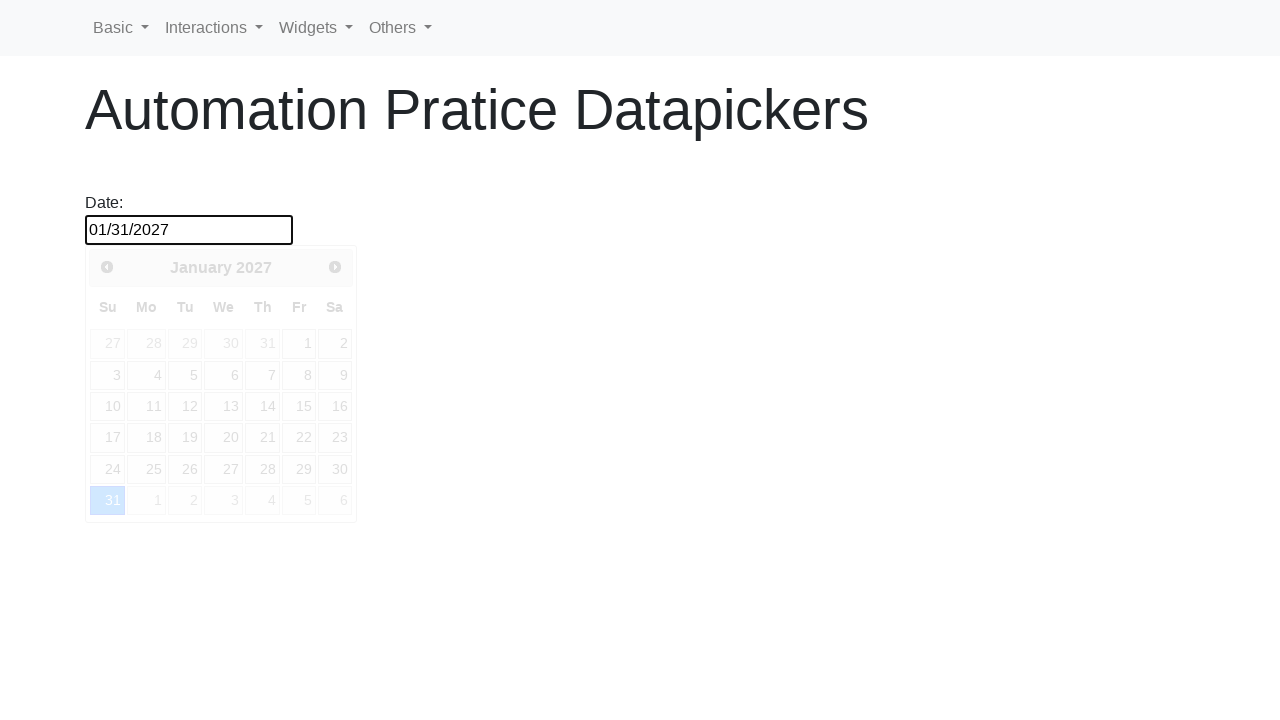

Waited for currently selected day element to be visible
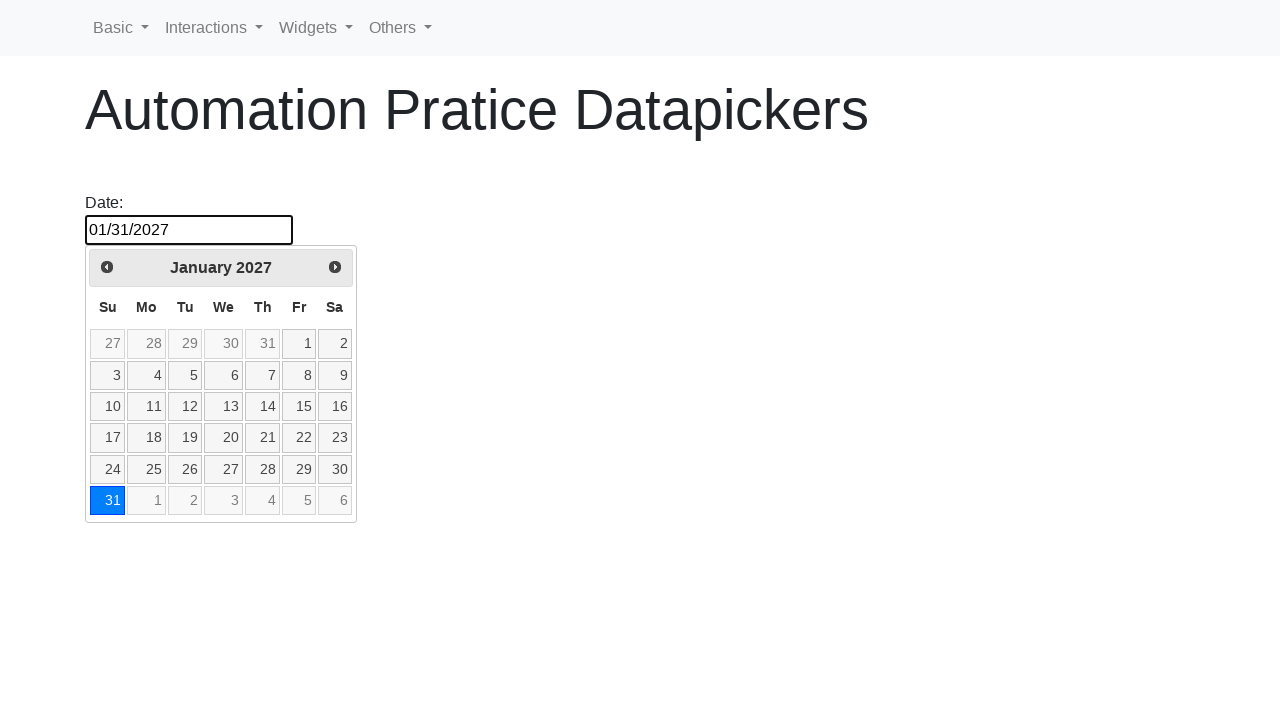

Selected the already selected day at (108, 501) on td.ui-datepicker-current-day a
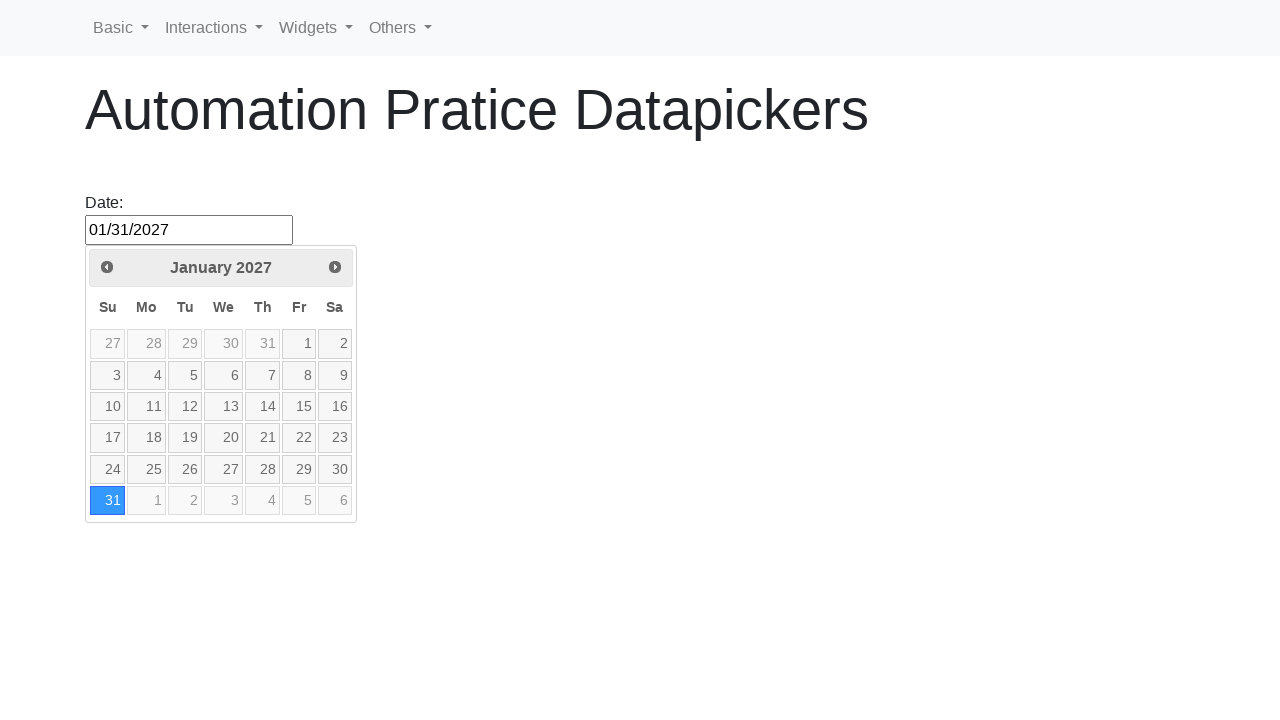

Waited 1 second after selecting already selected day
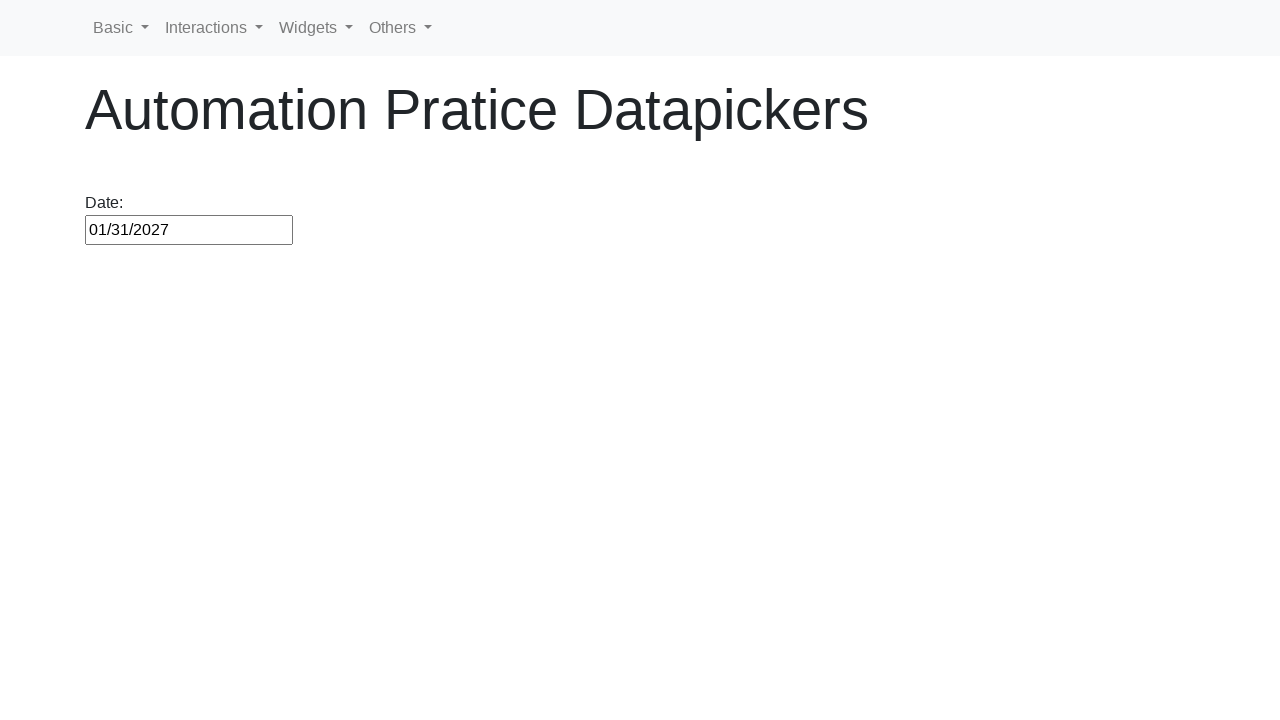

Opened date picker for random previous month selection at (189, 230) on input#datepicker
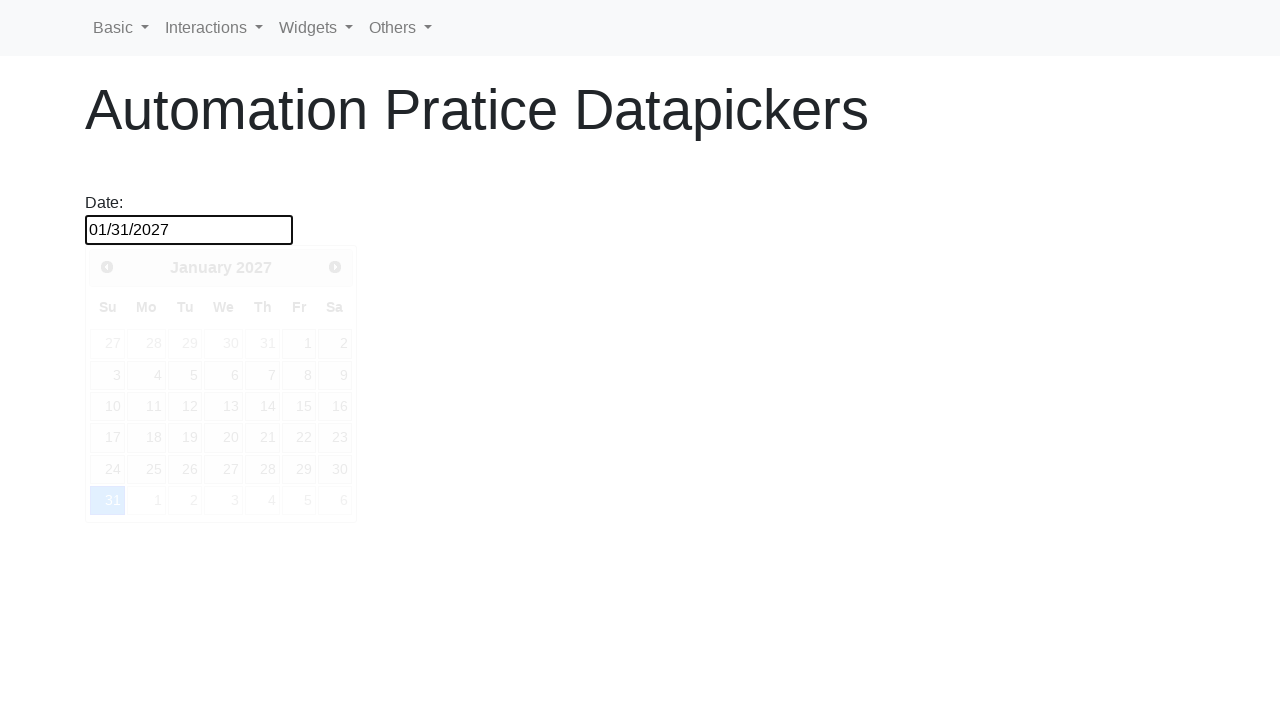

Navigated to previous month at (107, 267) on a[data-handler='prev'] span
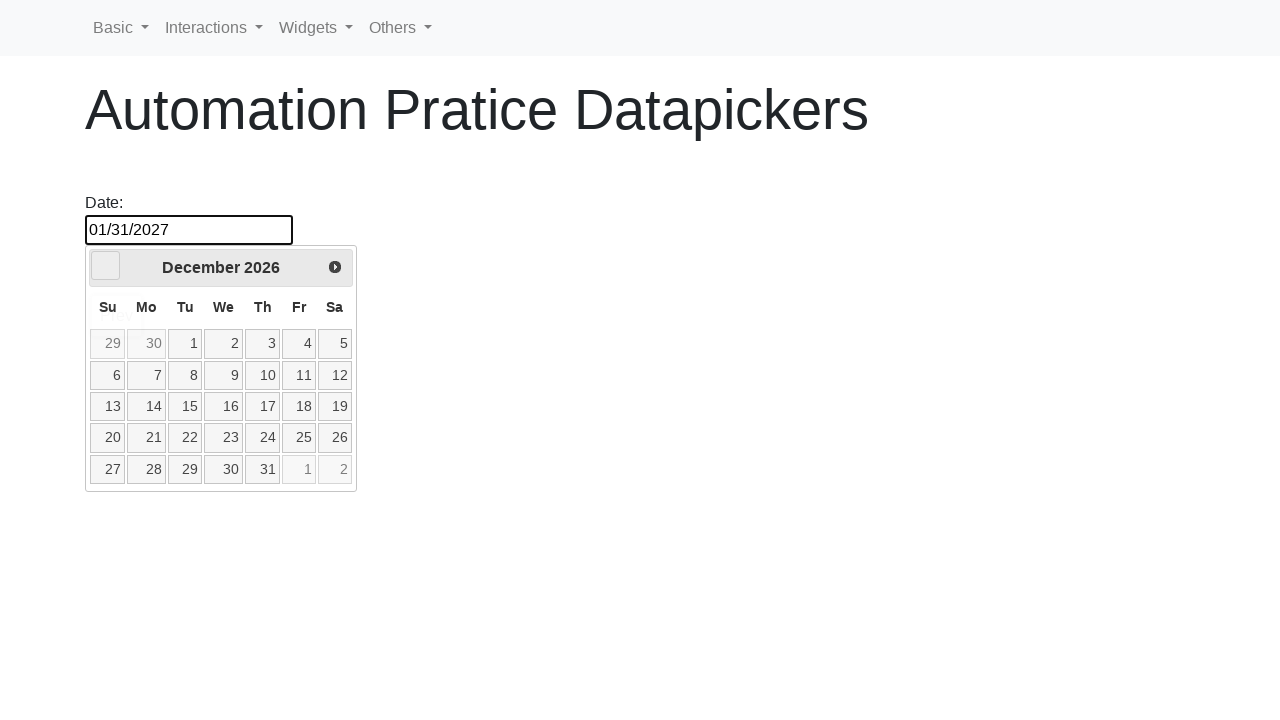

Selected random day (index 5) from previous month at (299, 344) on a.ui-state-default >> nth=5
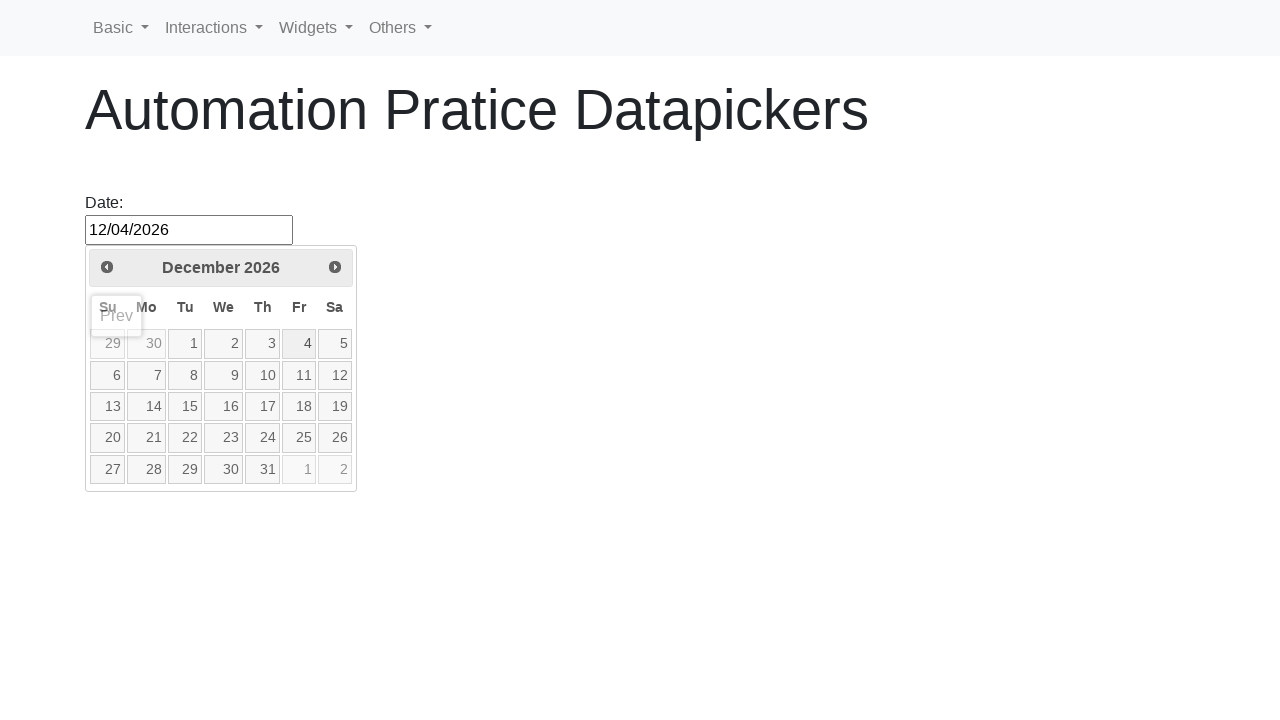

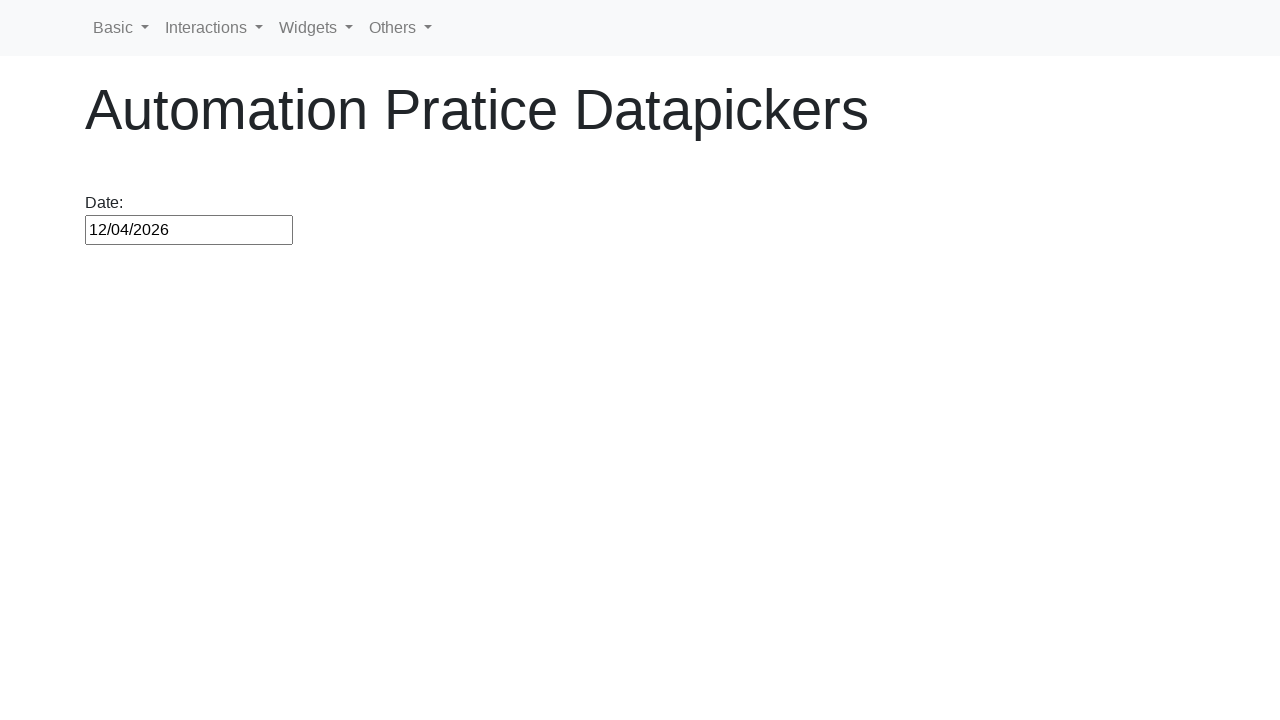